Tests confirmation alert dialog by clicking a button that triggers a confirm dialog, accepting it, and verifying the result text shows the acceptance.

Starting URL: https://demoqa.com/alerts

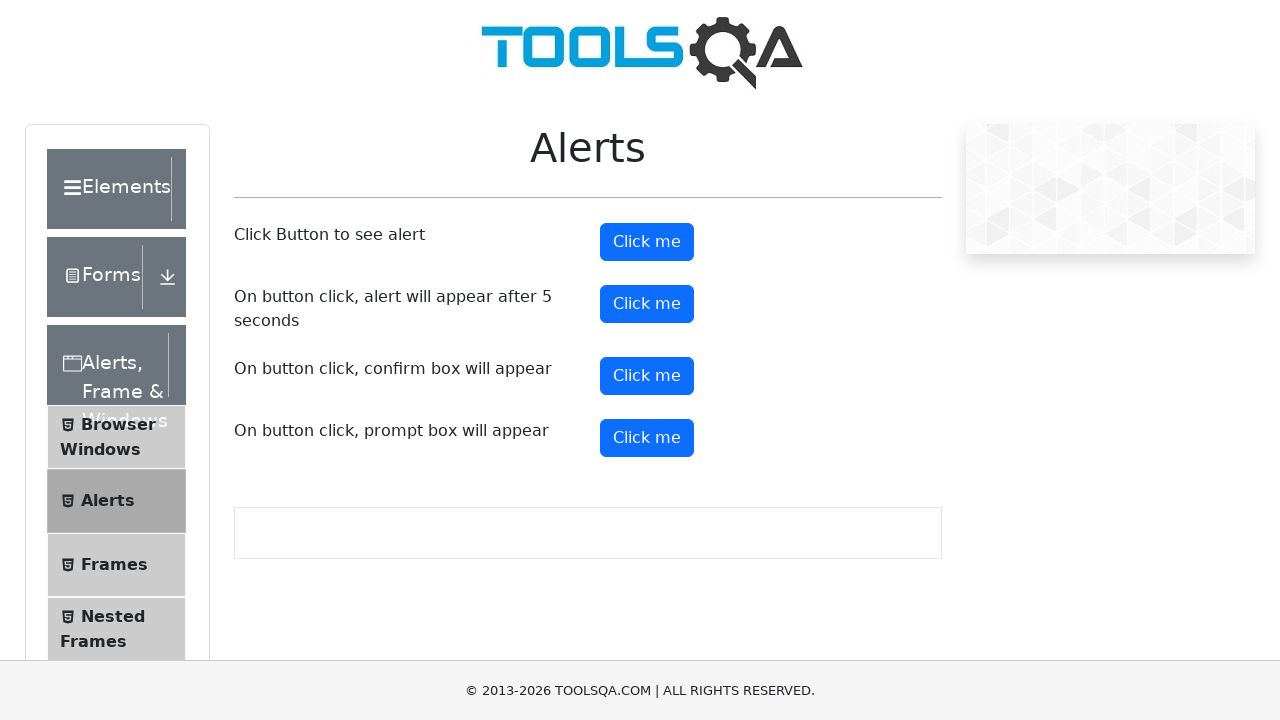

Set up dialog handler to accept confirmation dialogs
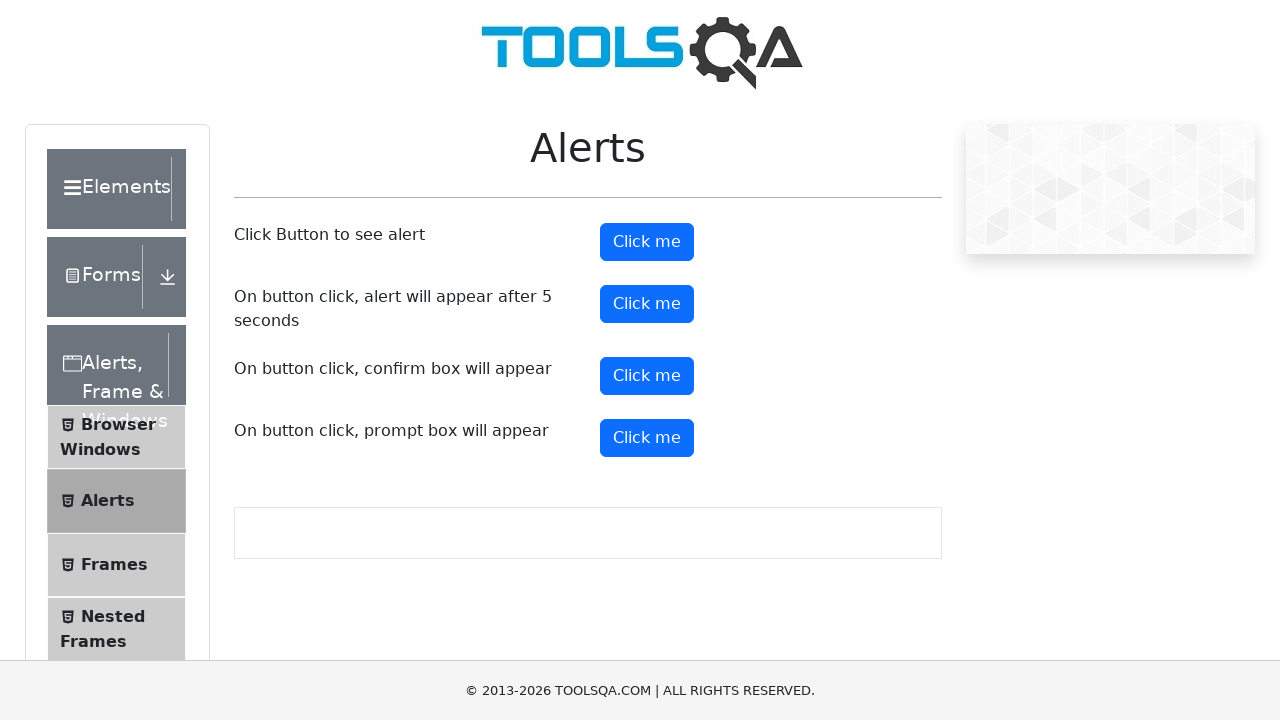

Clicked confirm button to trigger confirmation dialog at (647, 376) on #confirmButton
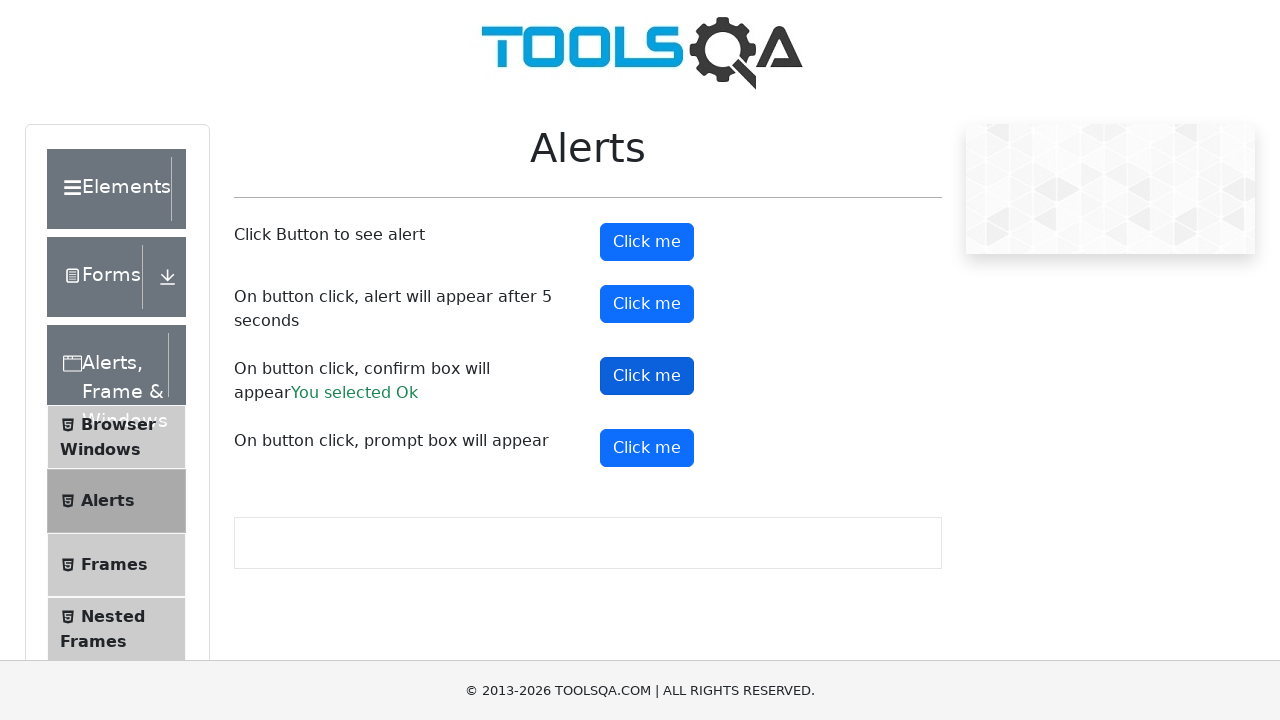

Confirmation result text element loaded
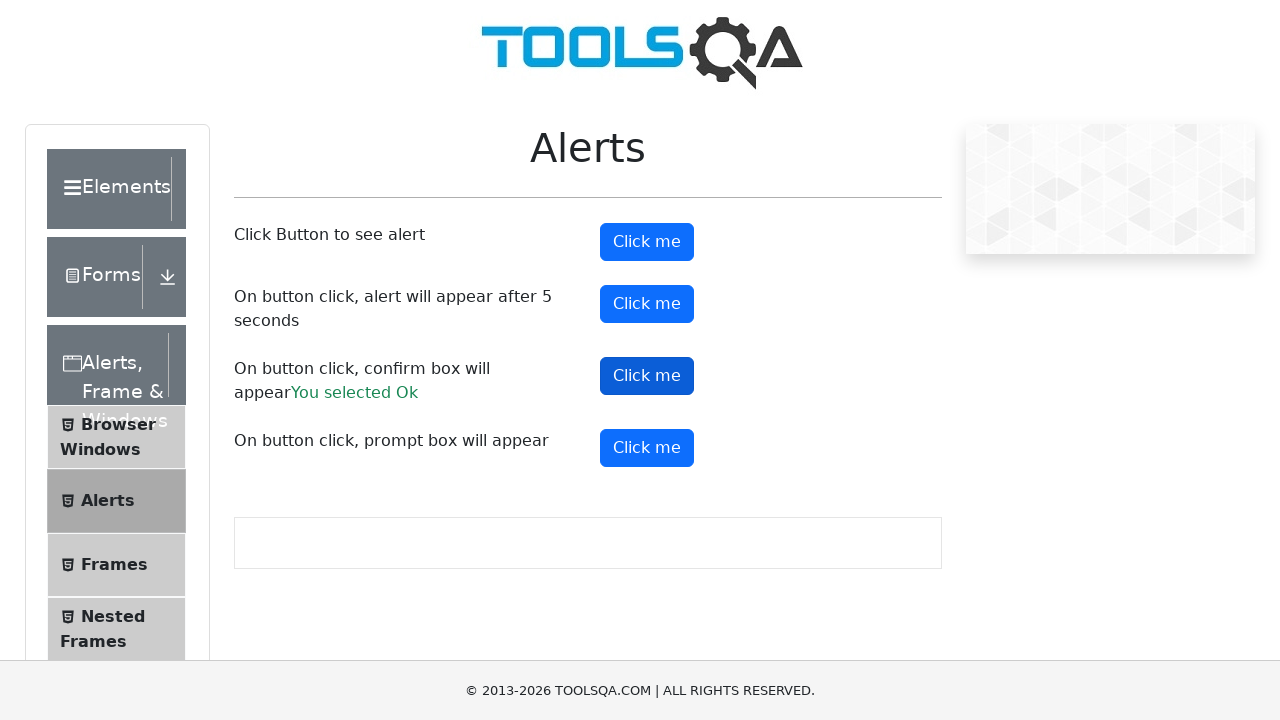

Retrieved confirmation result text: 'You selected Ok'
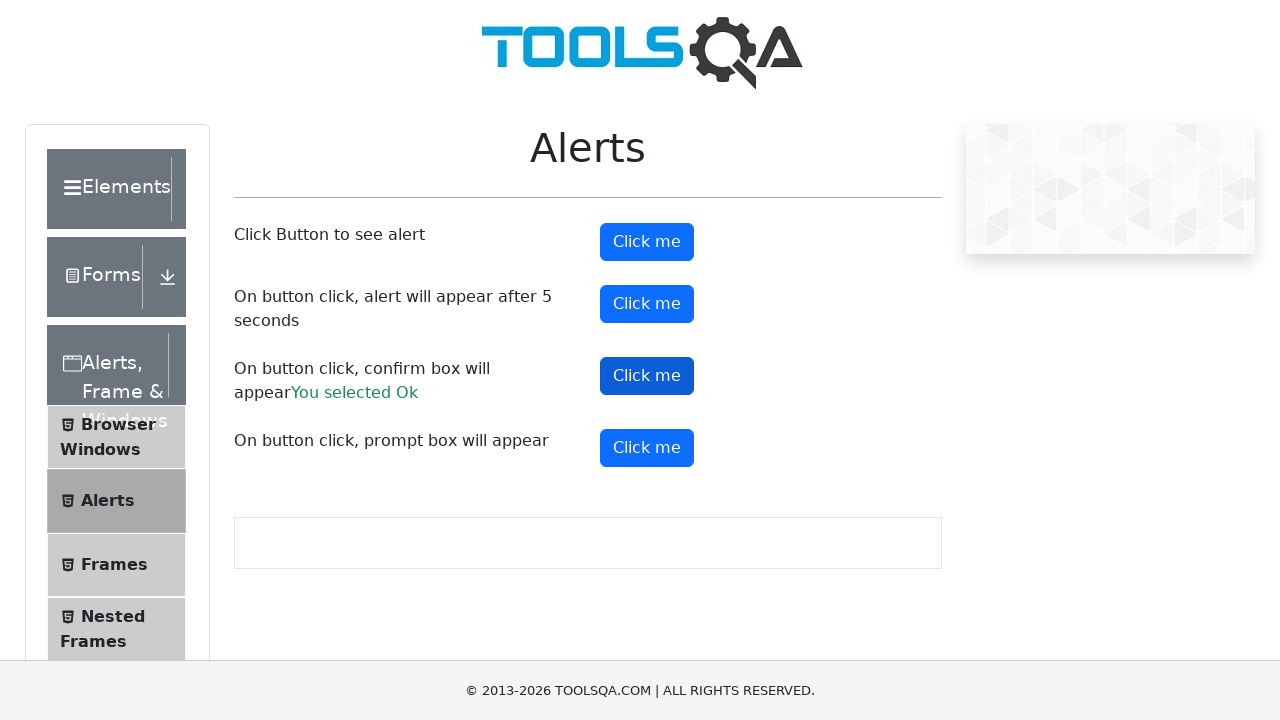

Verified confirmation result contains 'Ok' text
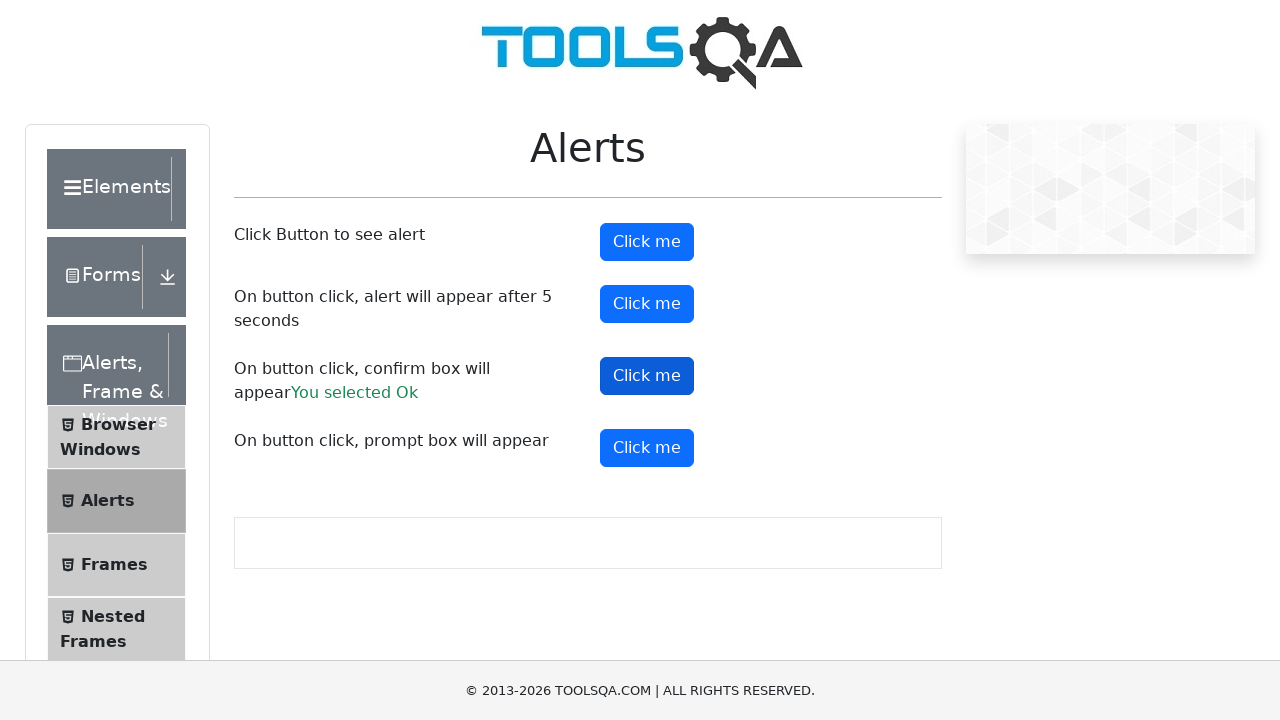

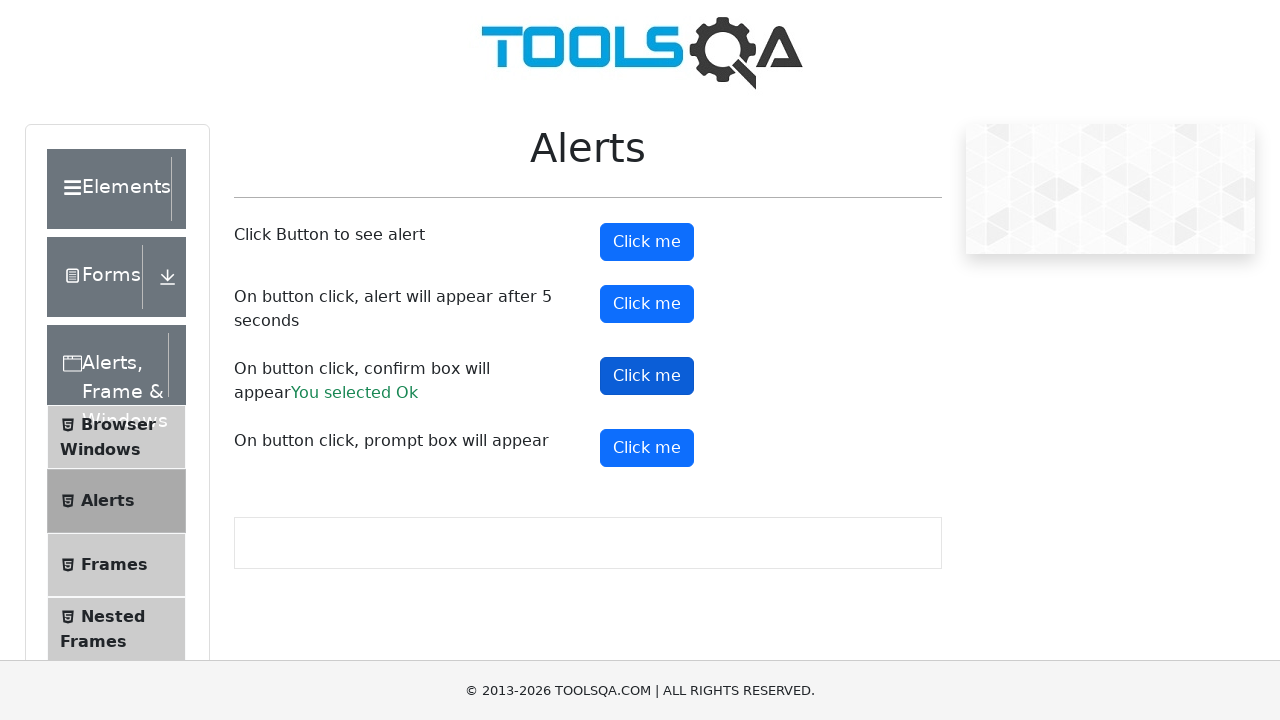